Tests a date picker form by entering single date and date range values and submitting the form.

Starting URL: https://rori4.github.io/selenium-practice/#/pages/practice/datepicker-form

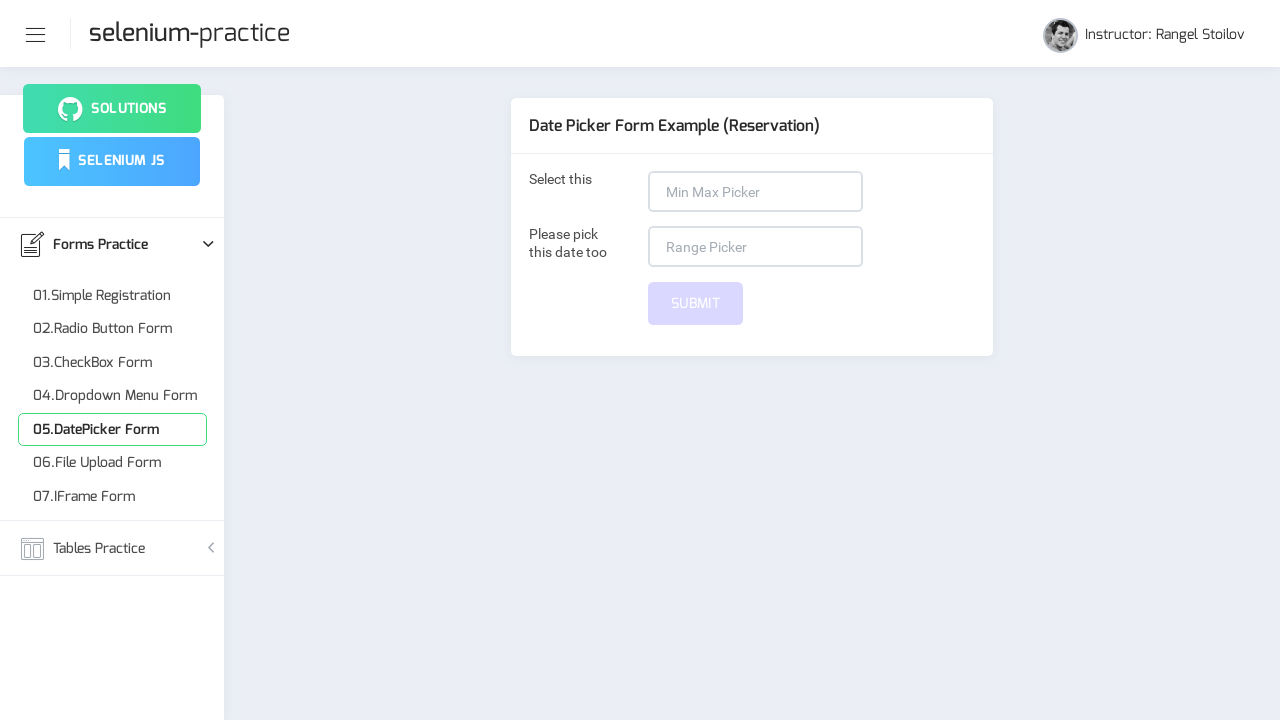

Filled single date field with 'April 30, 1998' on input[formcontrolname='dateOne']
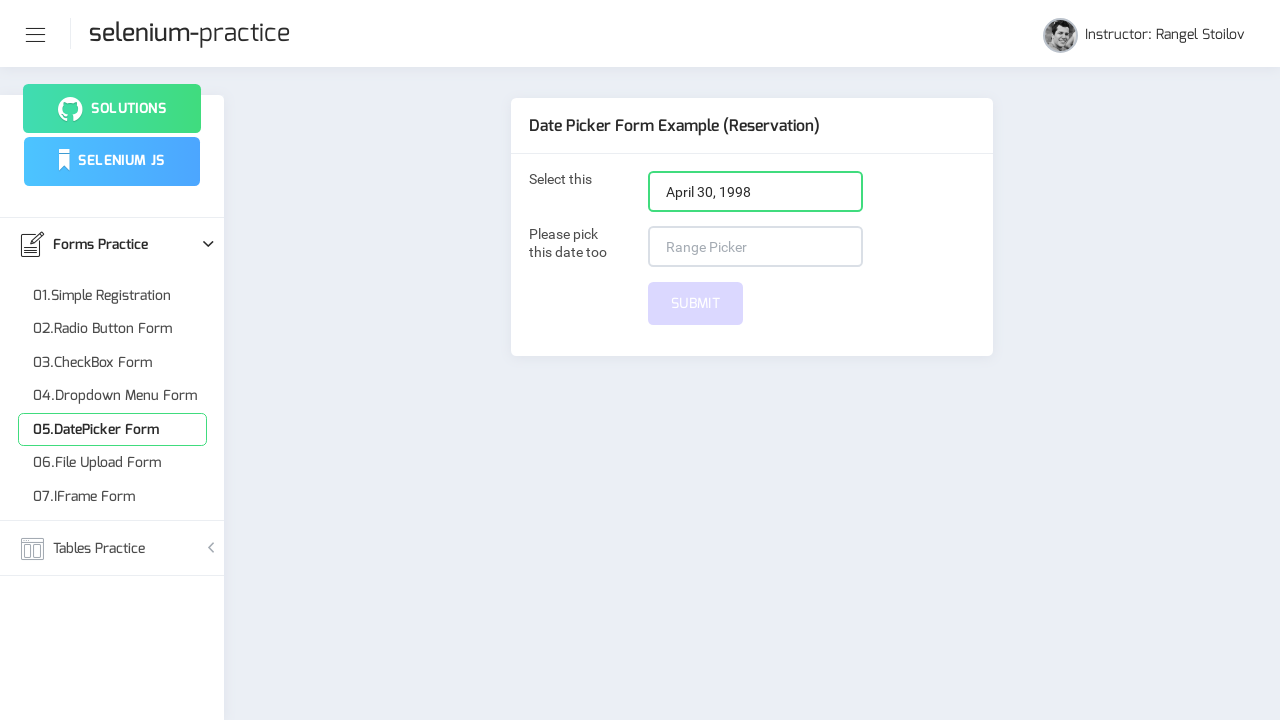

Filled date range field with 'April 20, 2020 - May 15, 2025' on input[formcontrolname='dateTwo']
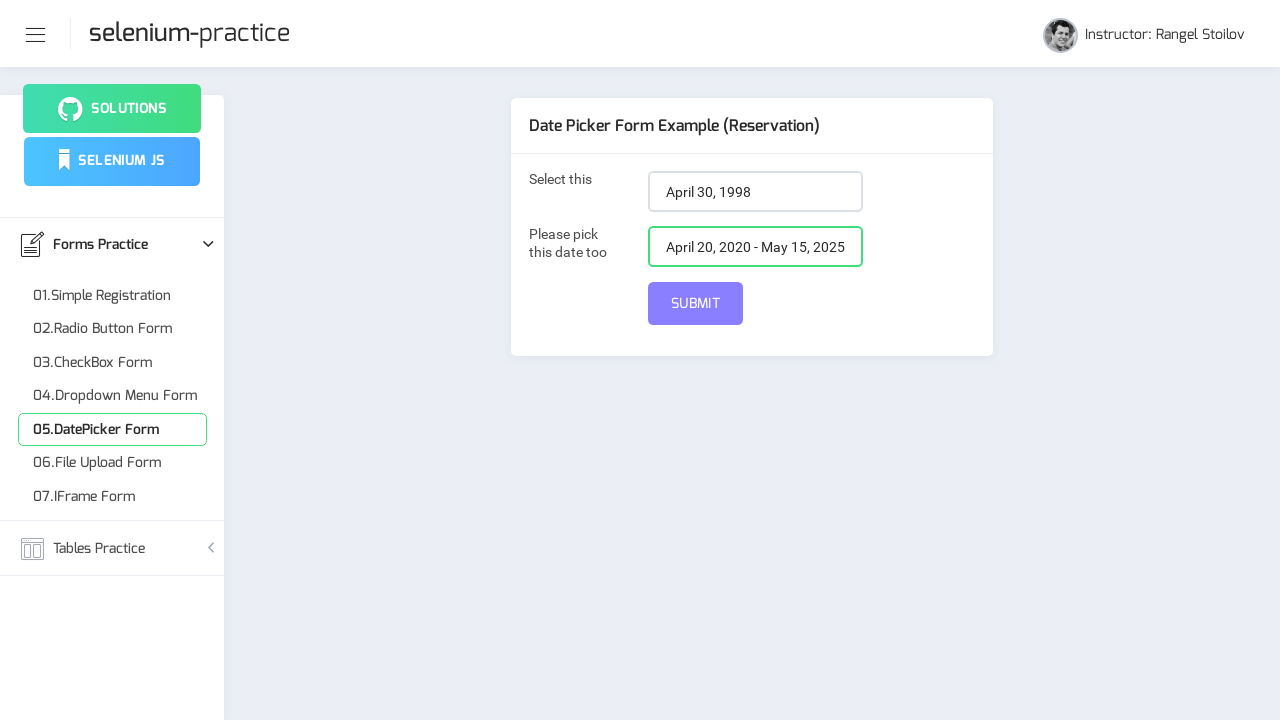

Pressed Tab to move focus away from date fields
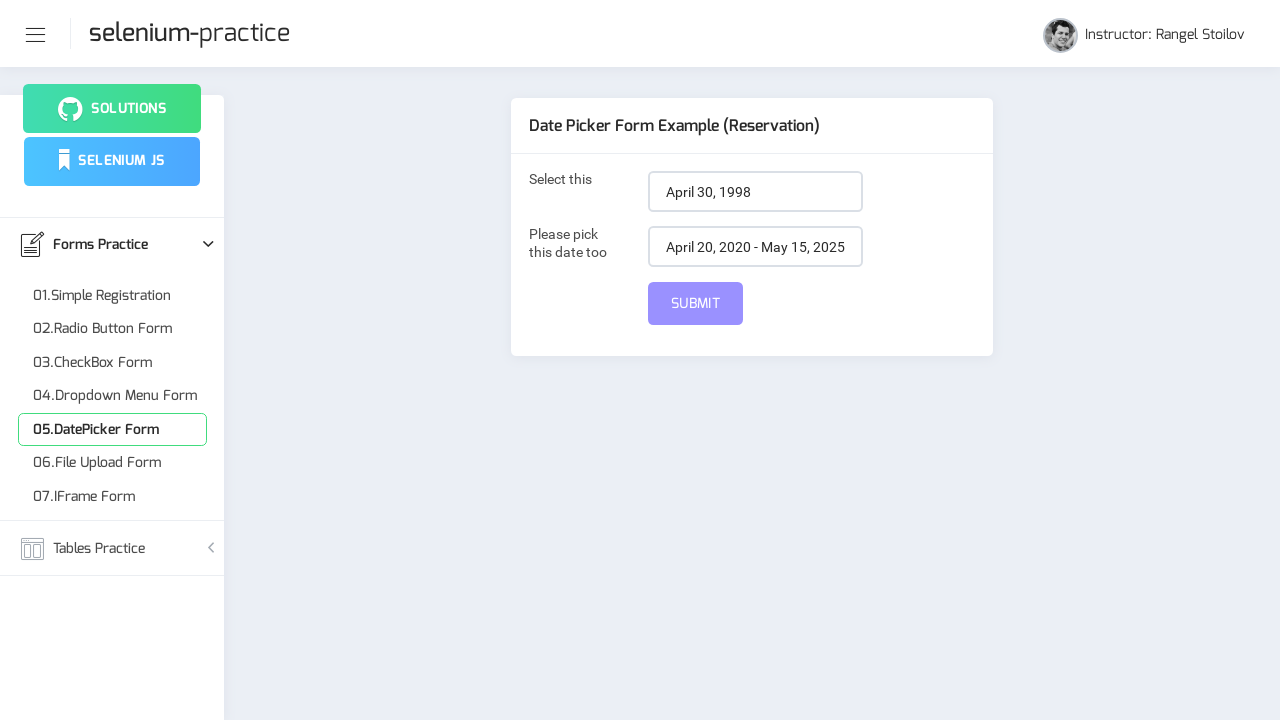

Clicked submit button to submit the date picker form at (696, 304) on #submit
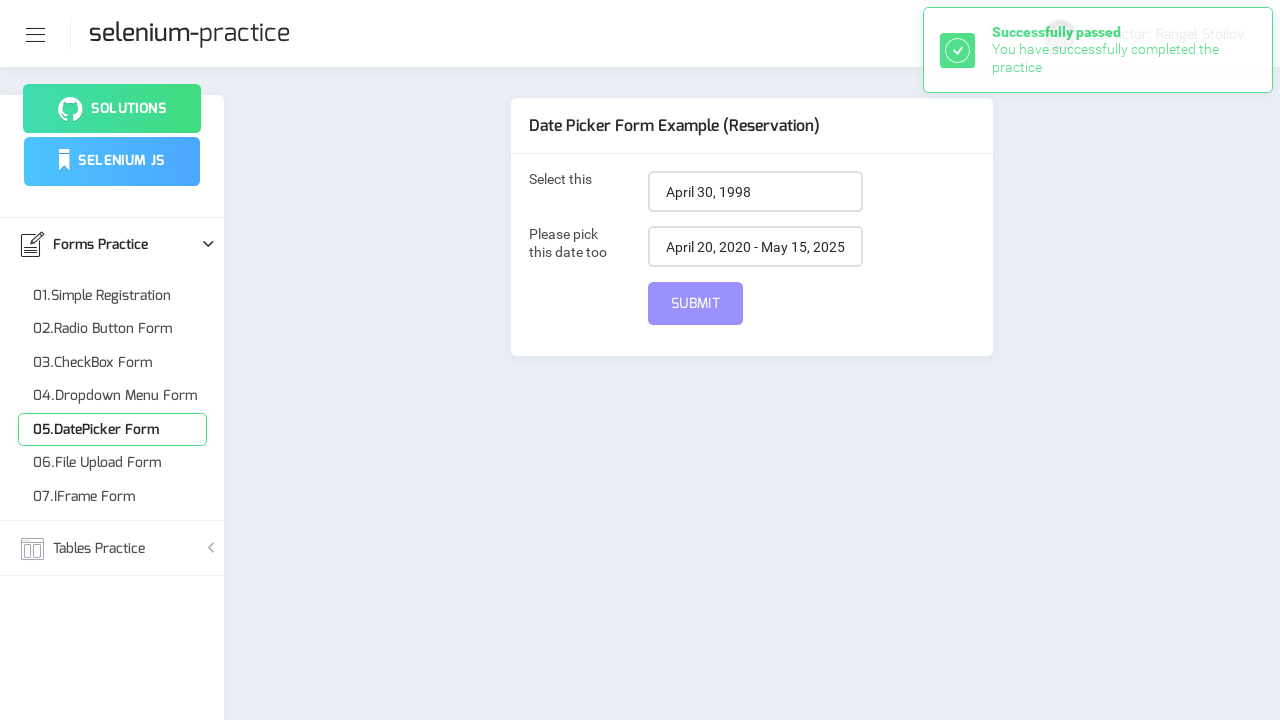

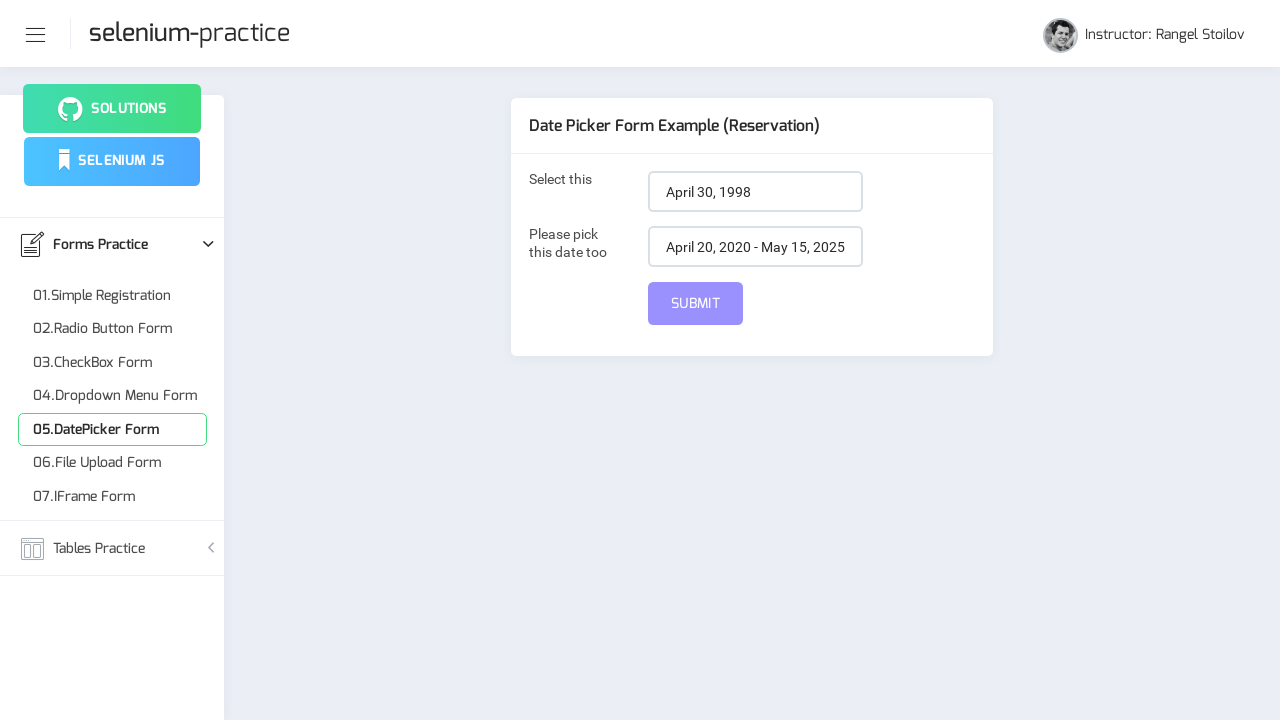